Finds and verifies text content of an h2 element using its ID selector

Starting URL: https://kristinek.github.io/site/examples/loc

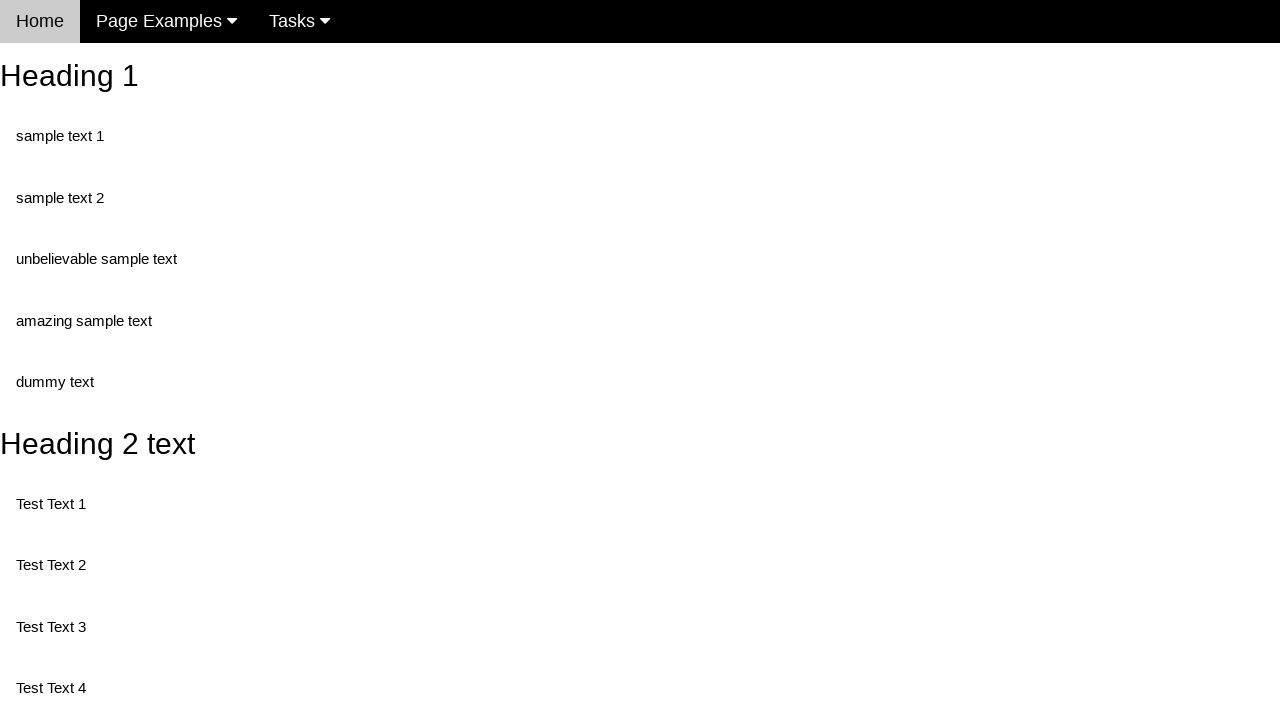

Navigated to https://kristinek.github.io/site/examples/loc
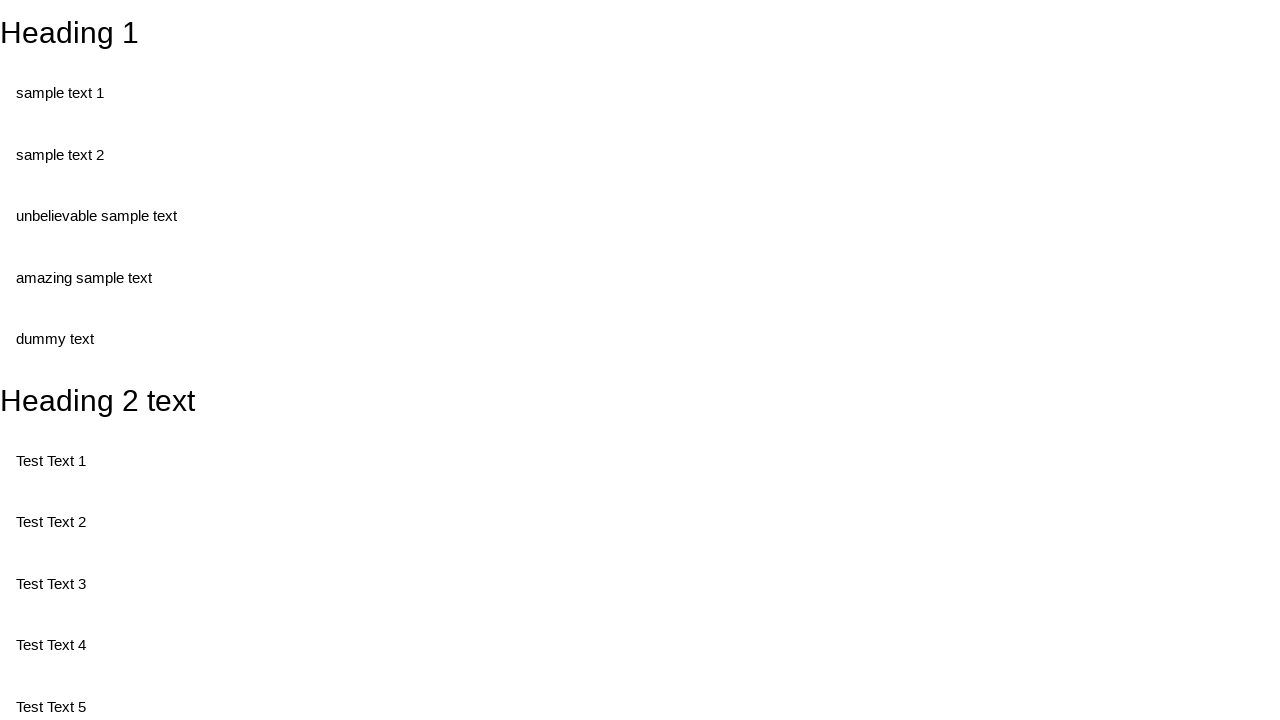

Retrieved text content from h2 element with ID 'heading_2'
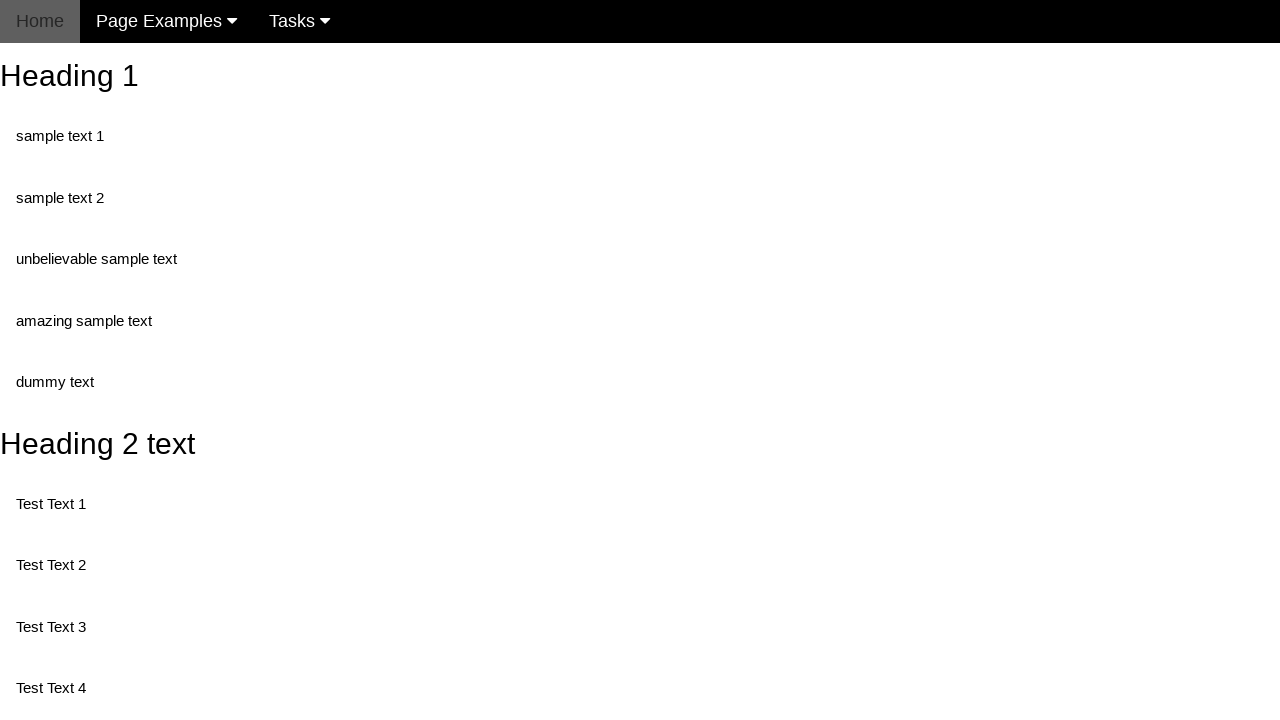

Printed heading text content
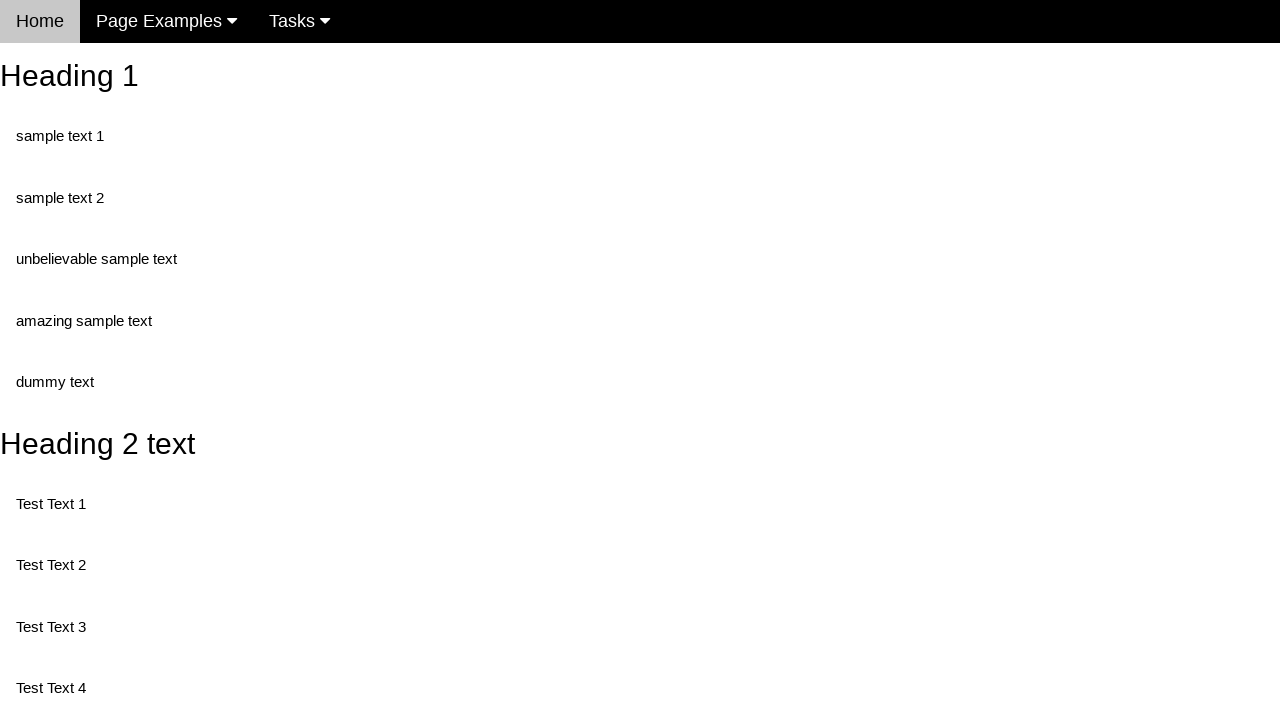

Verified that heading text exists and is not None
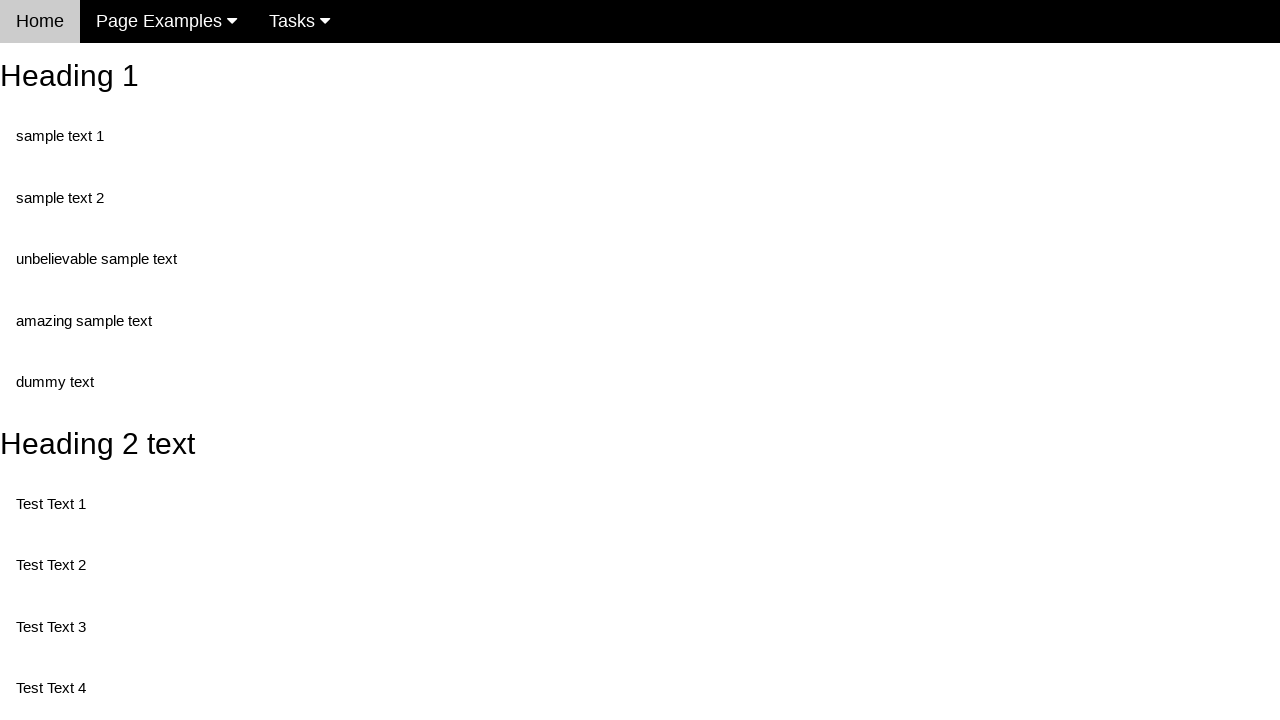

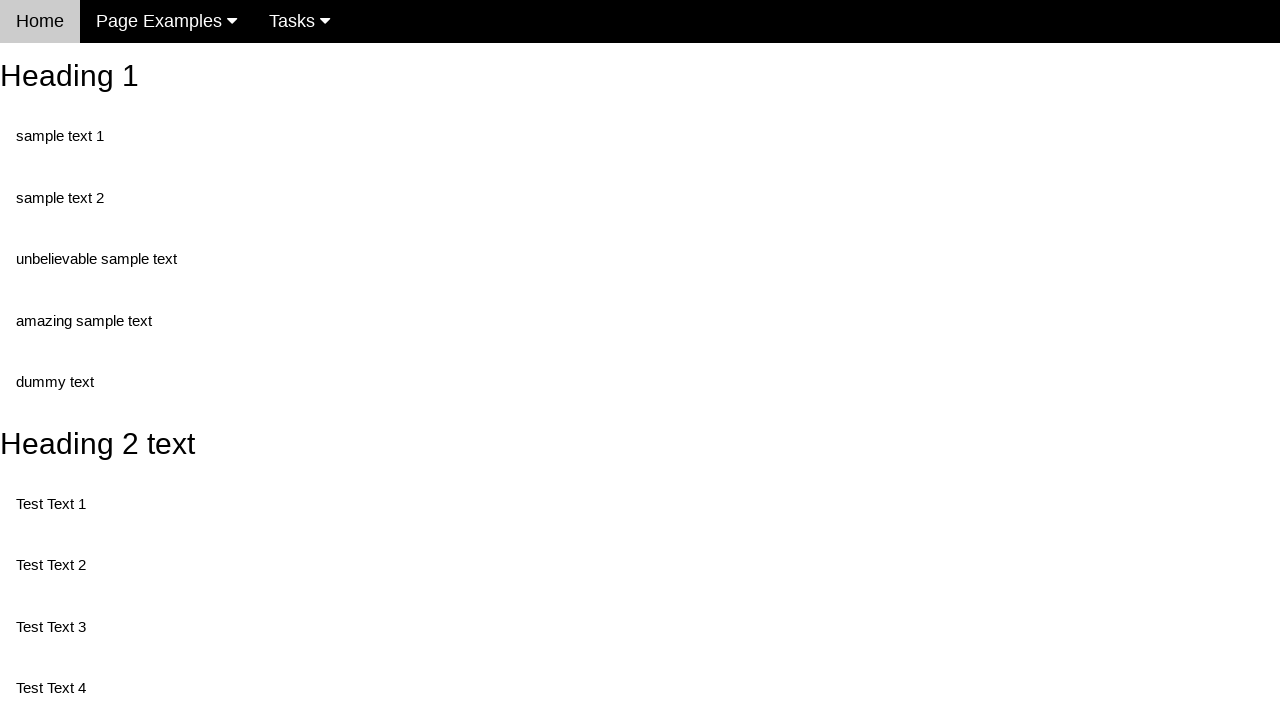